Tests the search functionality on Bilibili by entering a search query for "蔡徐坤 篮球" (Cai Xukun basketball) and clicking the search button

Starting URL: https://www.bilibili.com/

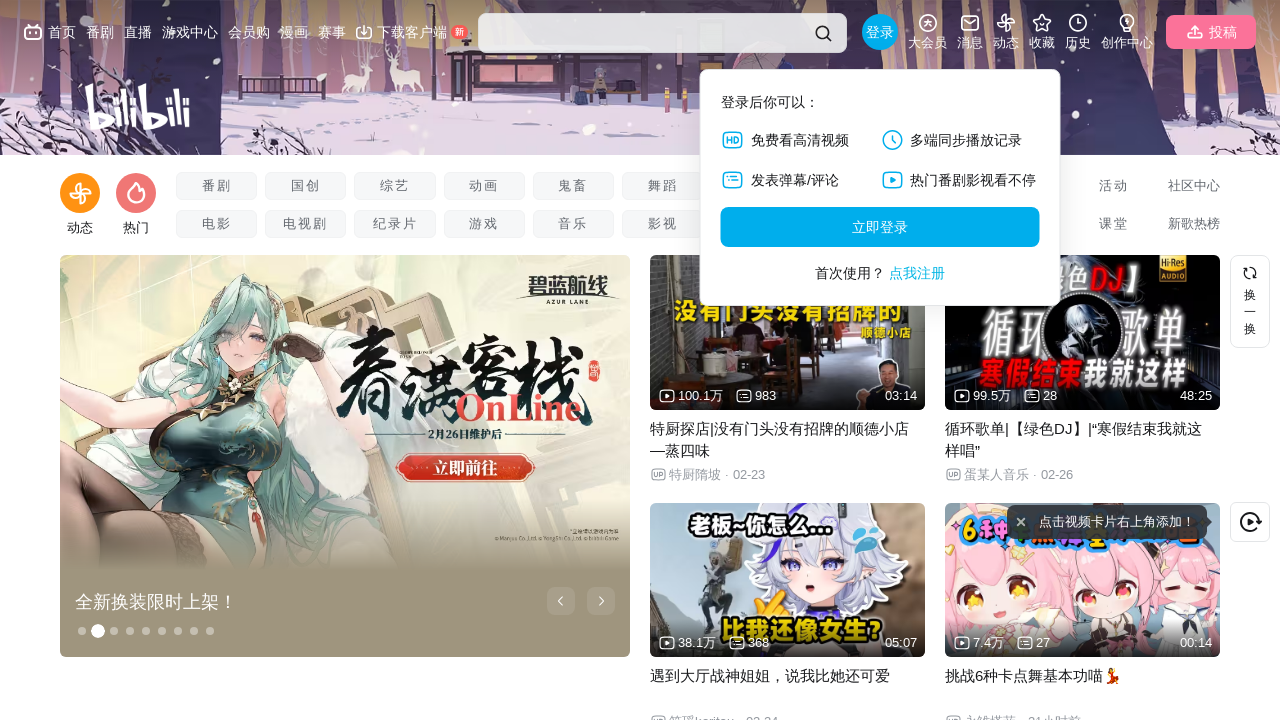

Filled search input with '蔡徐坤 篮球' (Cai Xukun basketball) on .nav-search-input
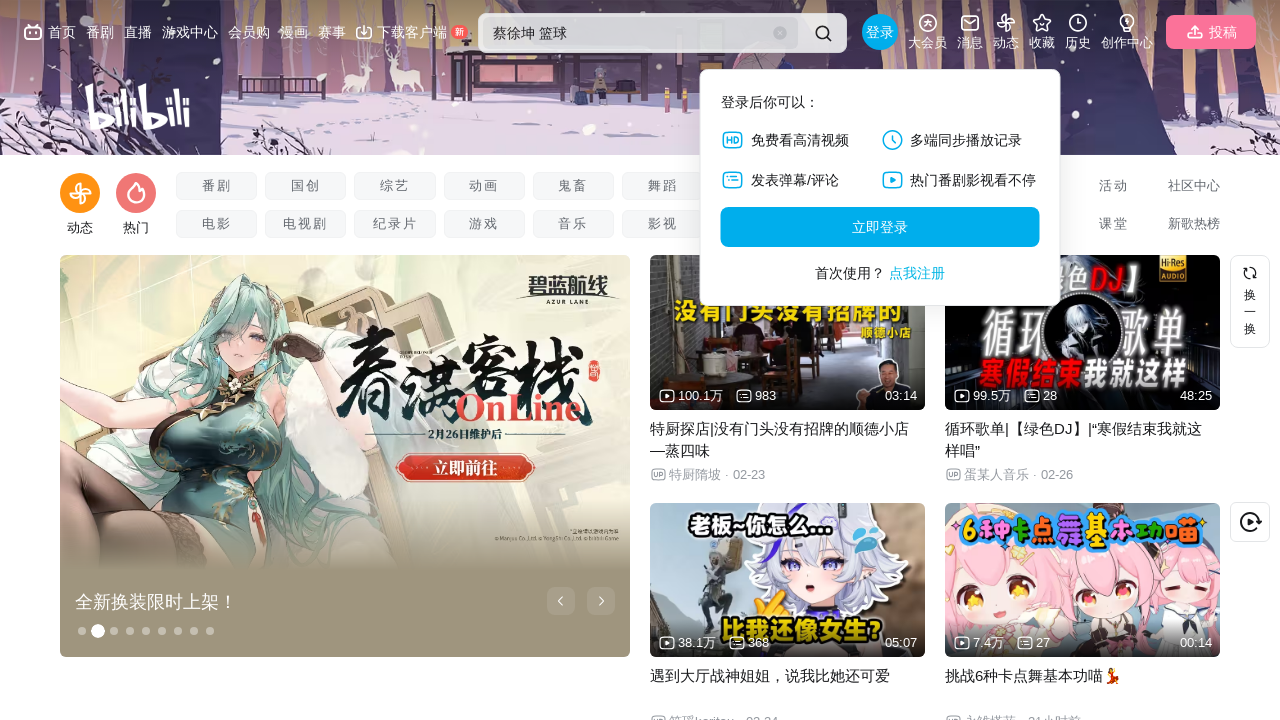

Clicked search button to perform search at (823, 33) on .nav-search-btn
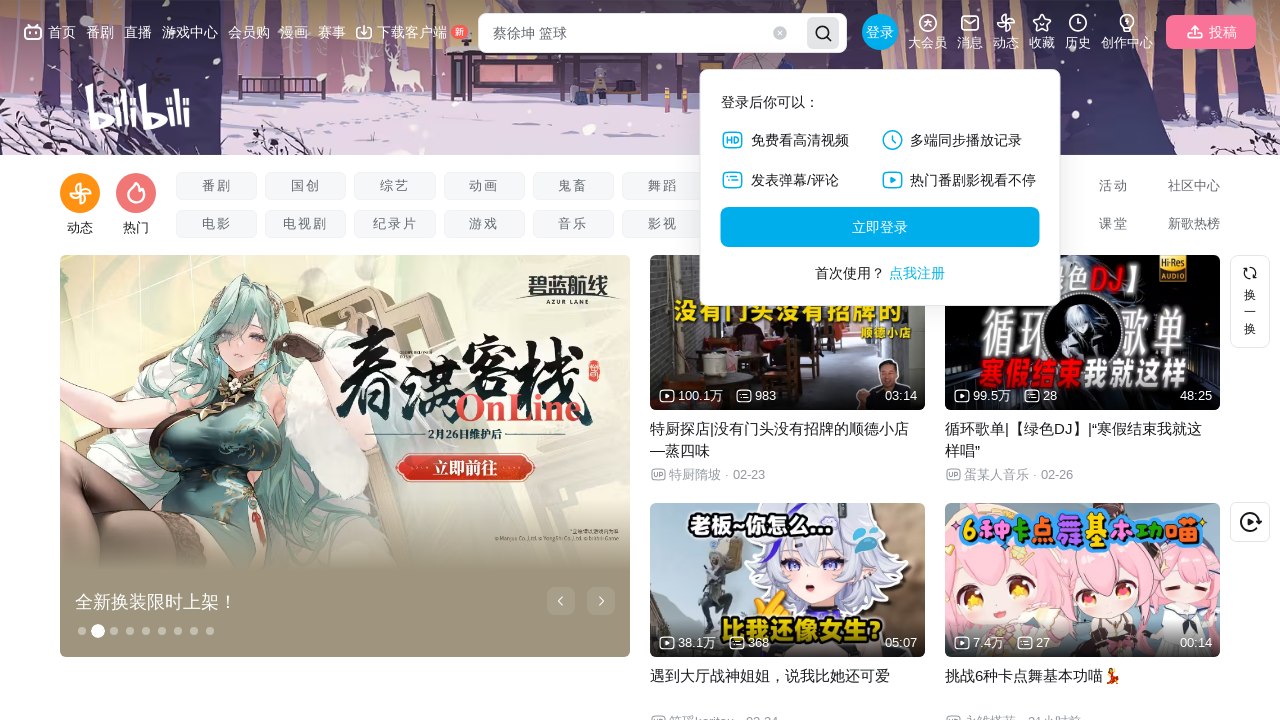

Search results page loaded (networkidle state reached)
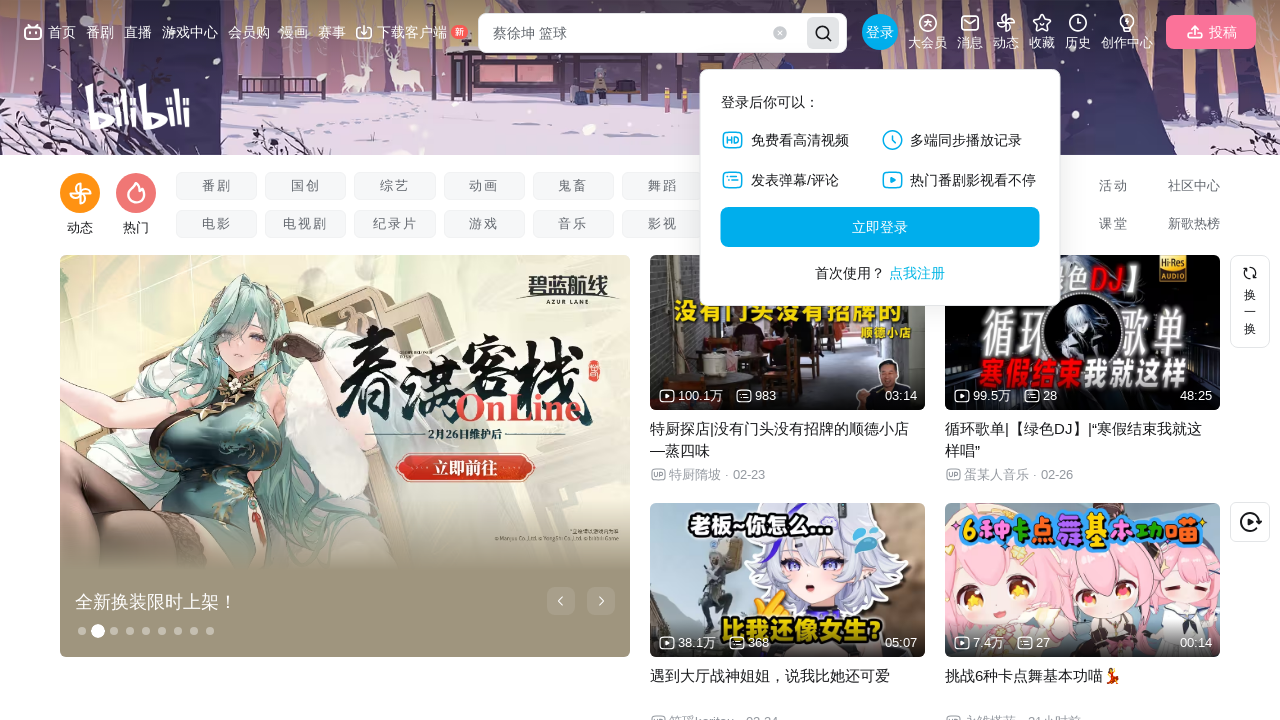

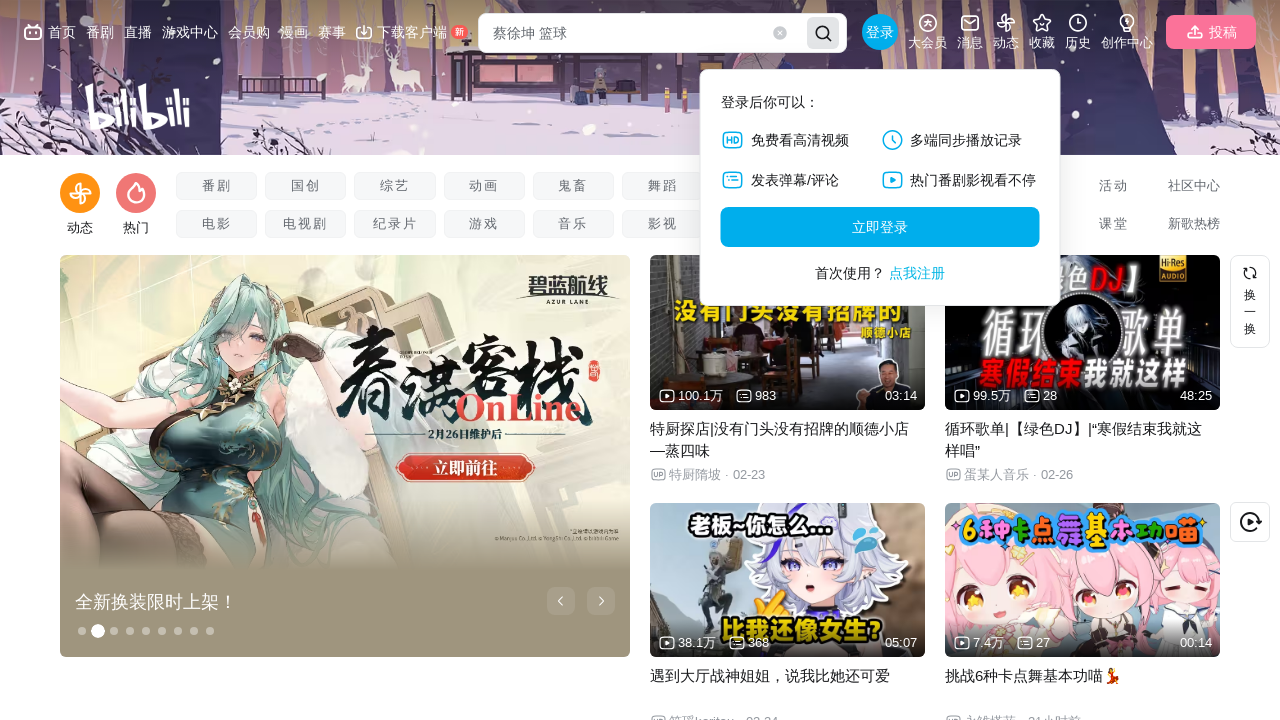